Clicks the button identified by ID and verifies the success message is displayed

Starting URL: https://ultimateqa.com/simple-html-elements-for-automation/

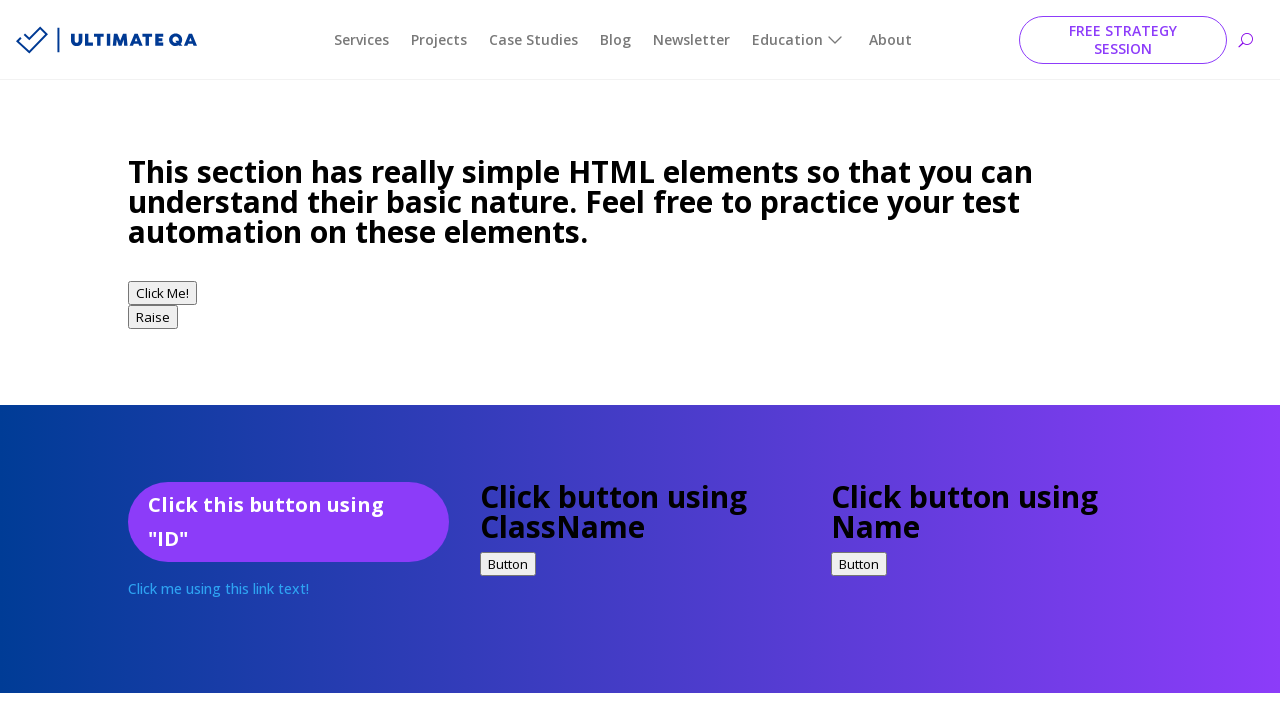

Clicked the button identified by ID '#idExample' at (288, 522) on #idExample
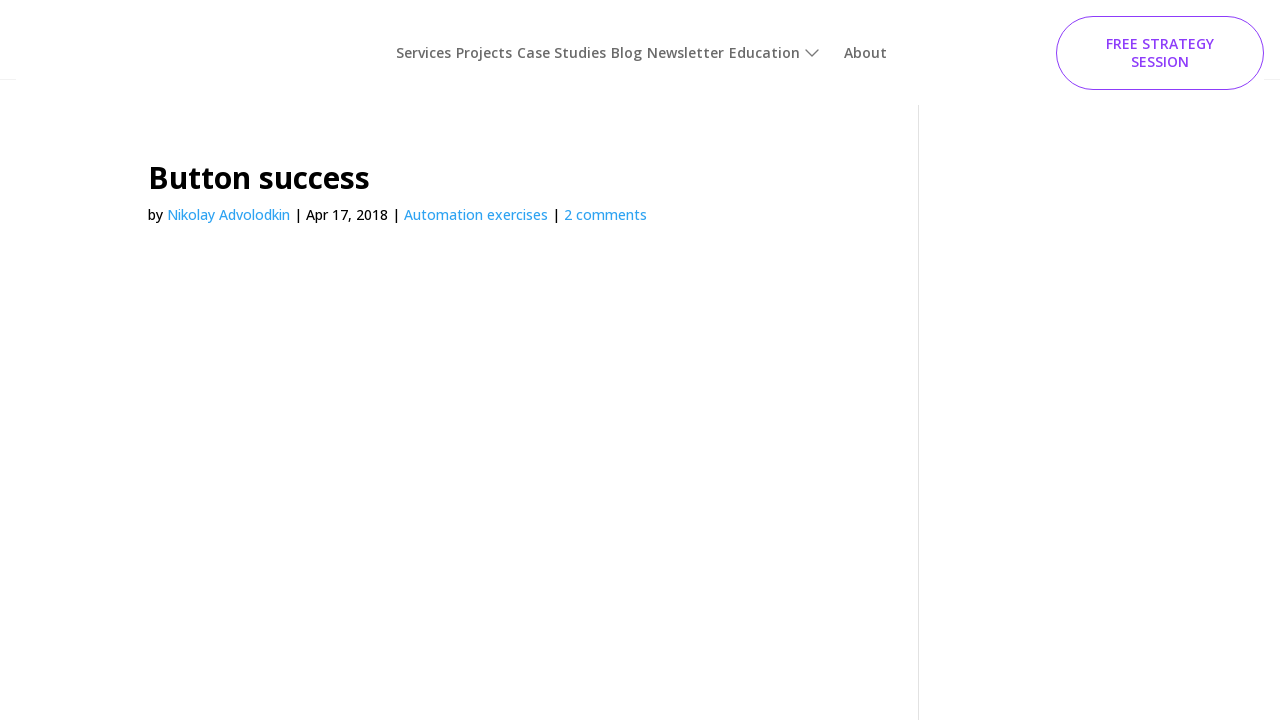

Success message element '.entry-title' loaded
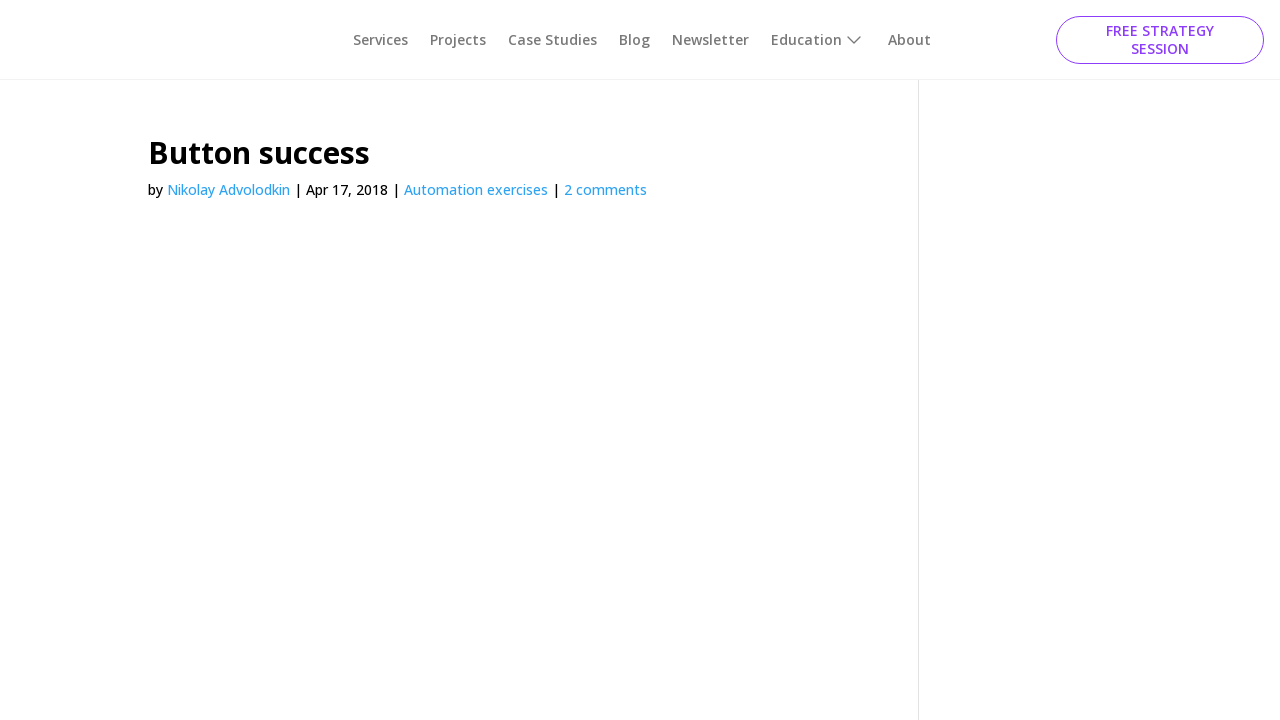

Verified success message displays 'Button success'
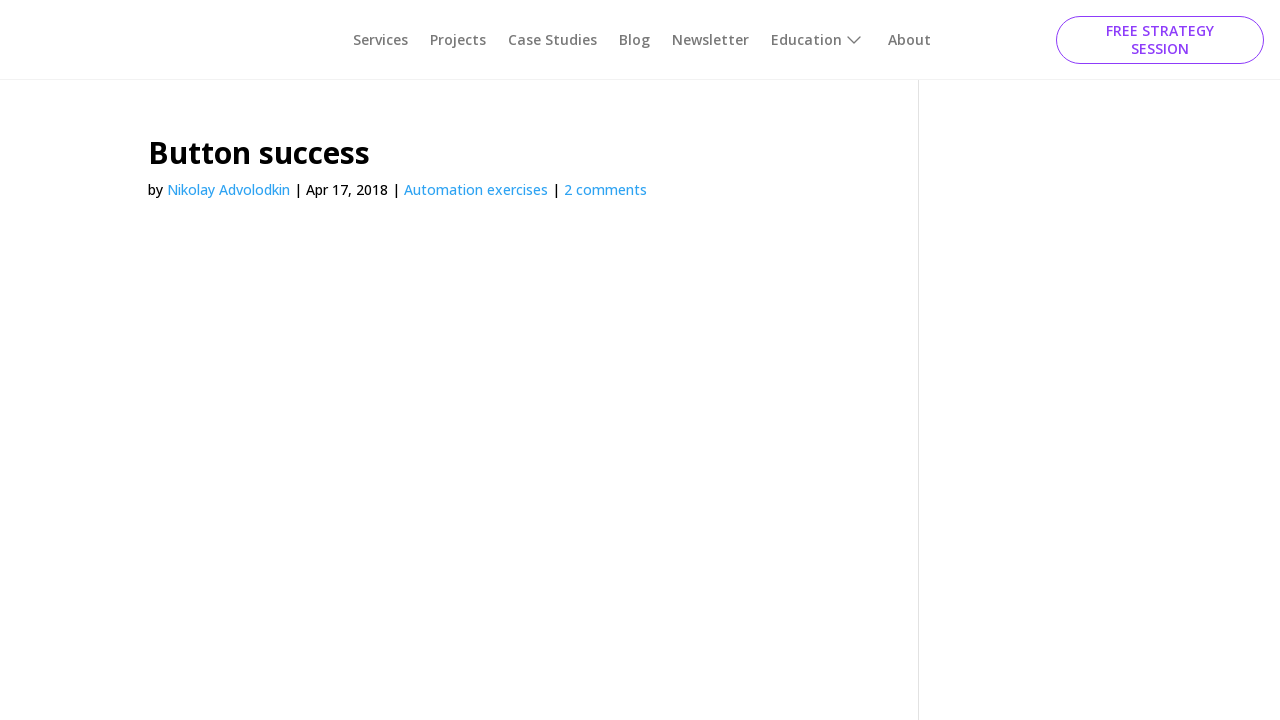

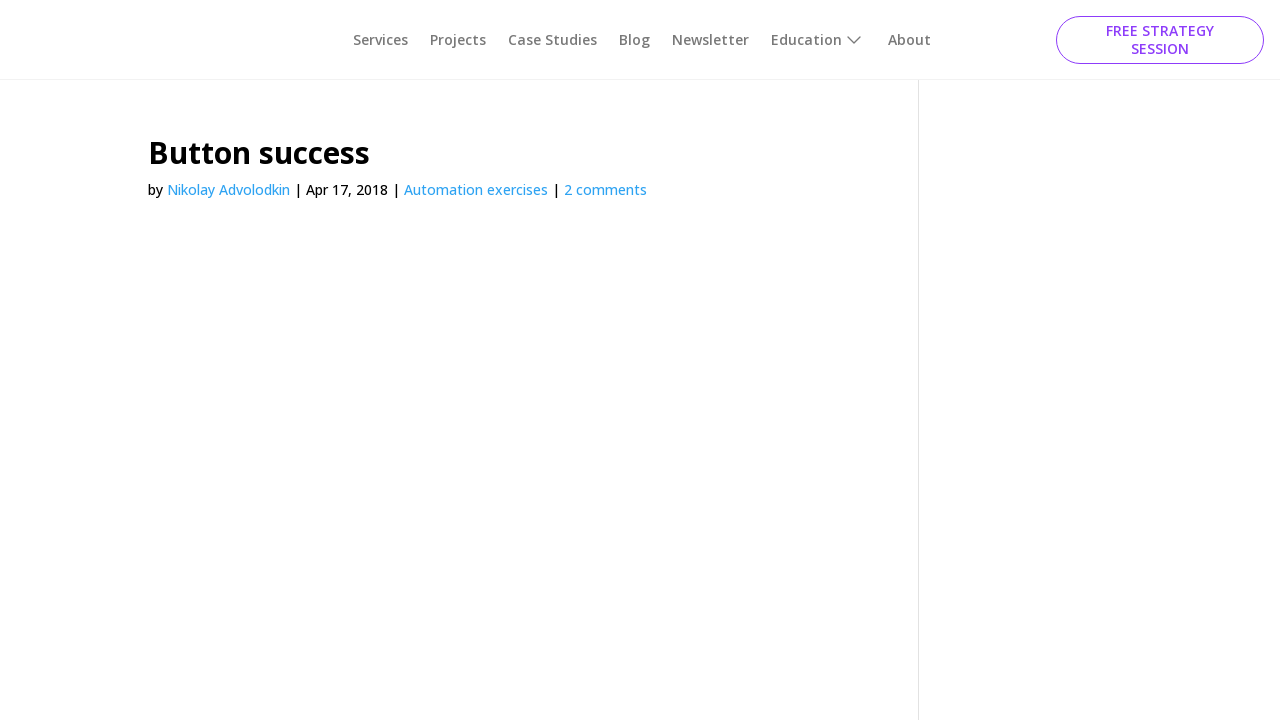